Tests accepting a JavaScript alert dialog

Starting URL: http://omayo.blogspot.com

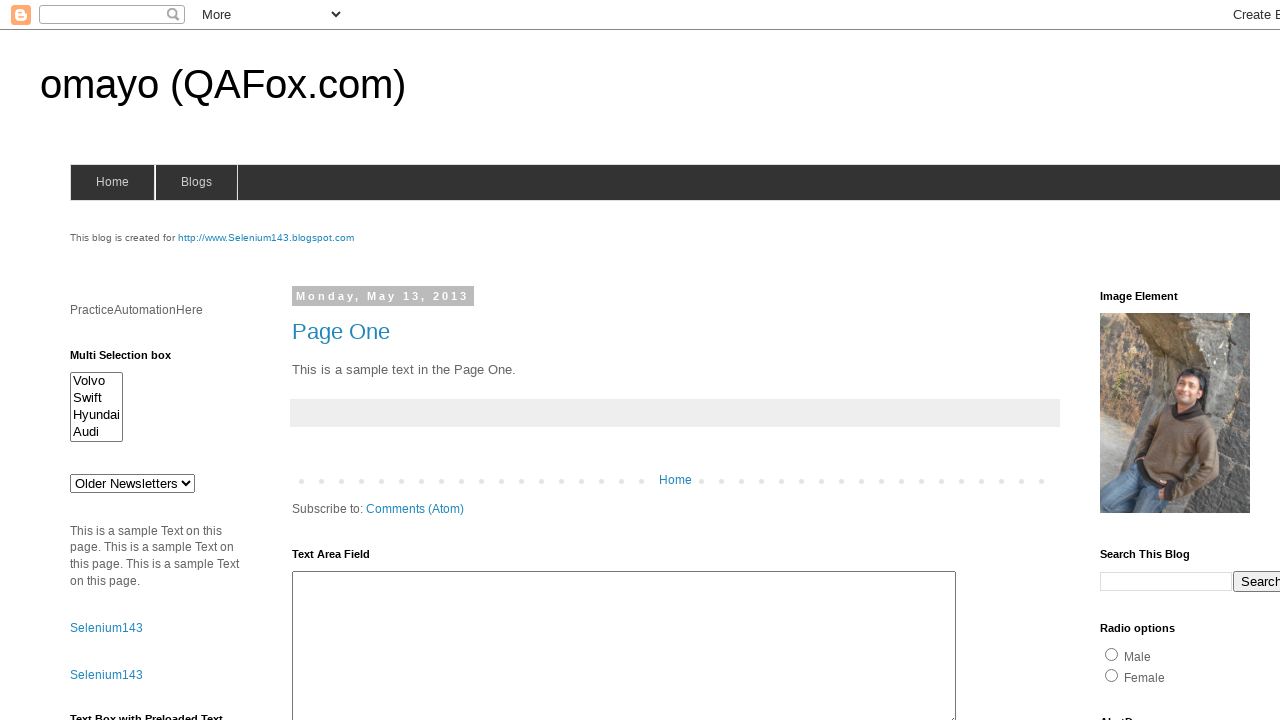

Set up dialog handler to accept alerts
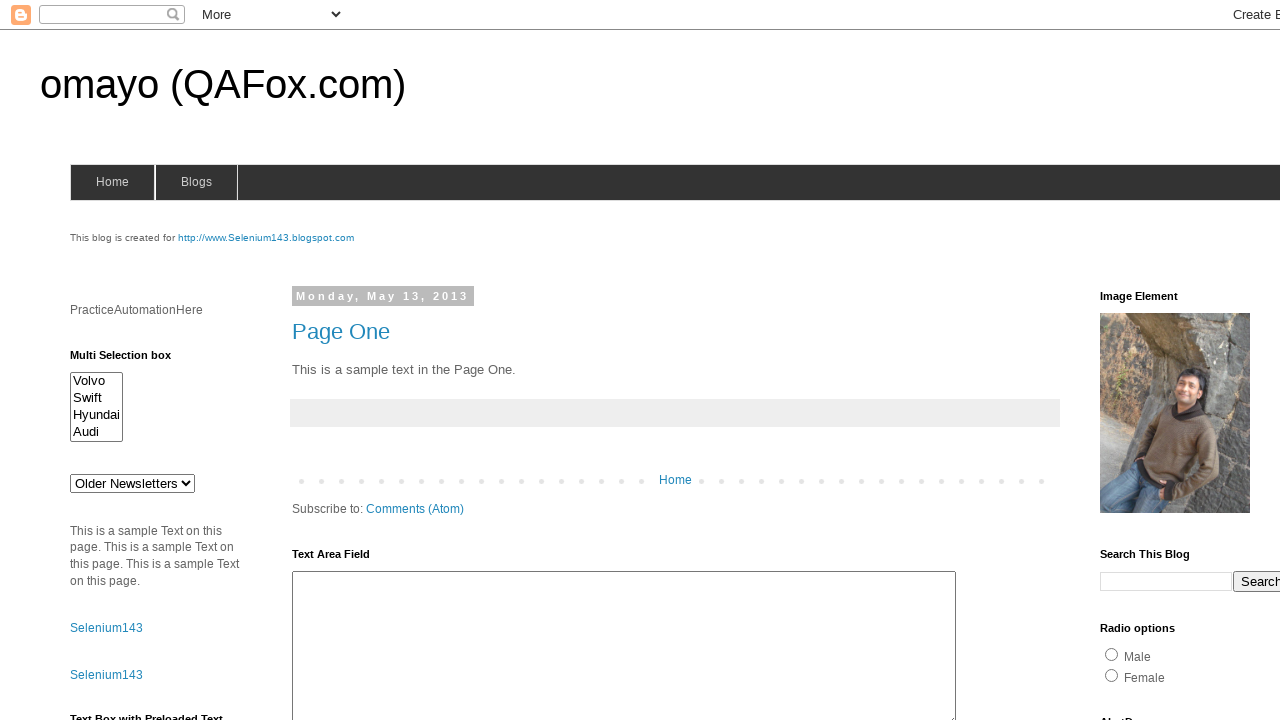

Clicked alert button to trigger JavaScript alert dialog at (1154, 361) on #alert1
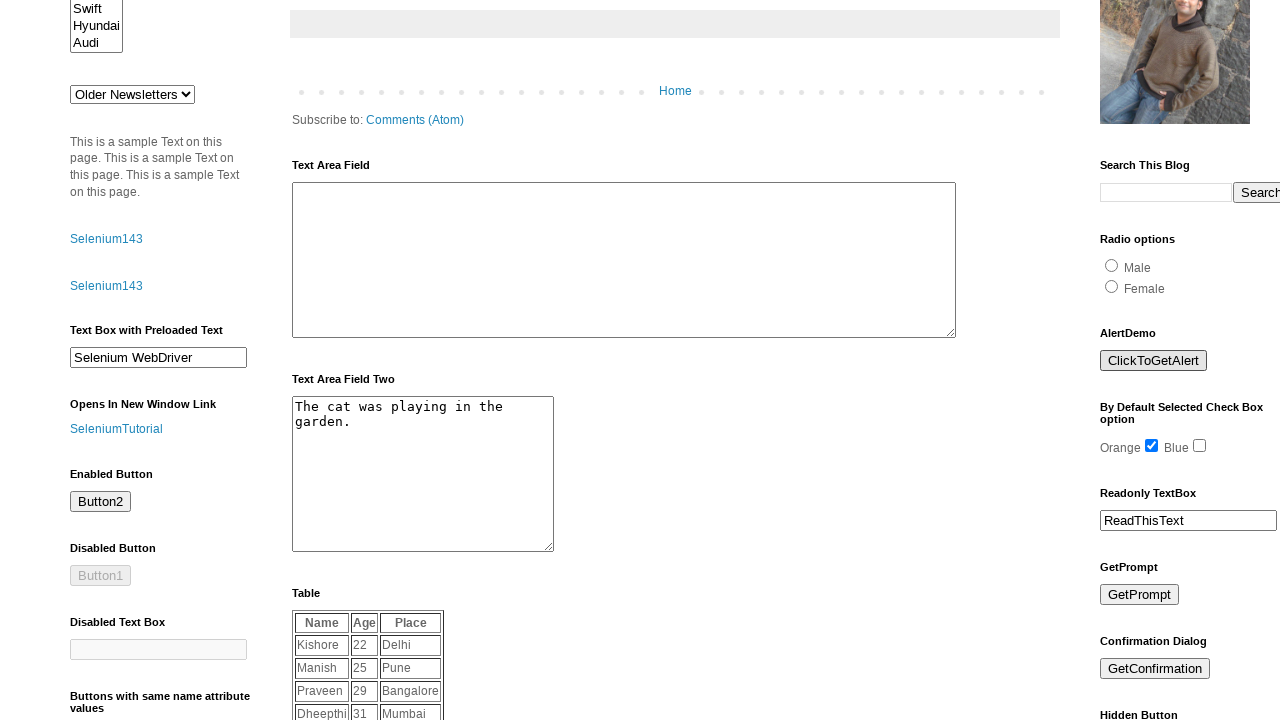

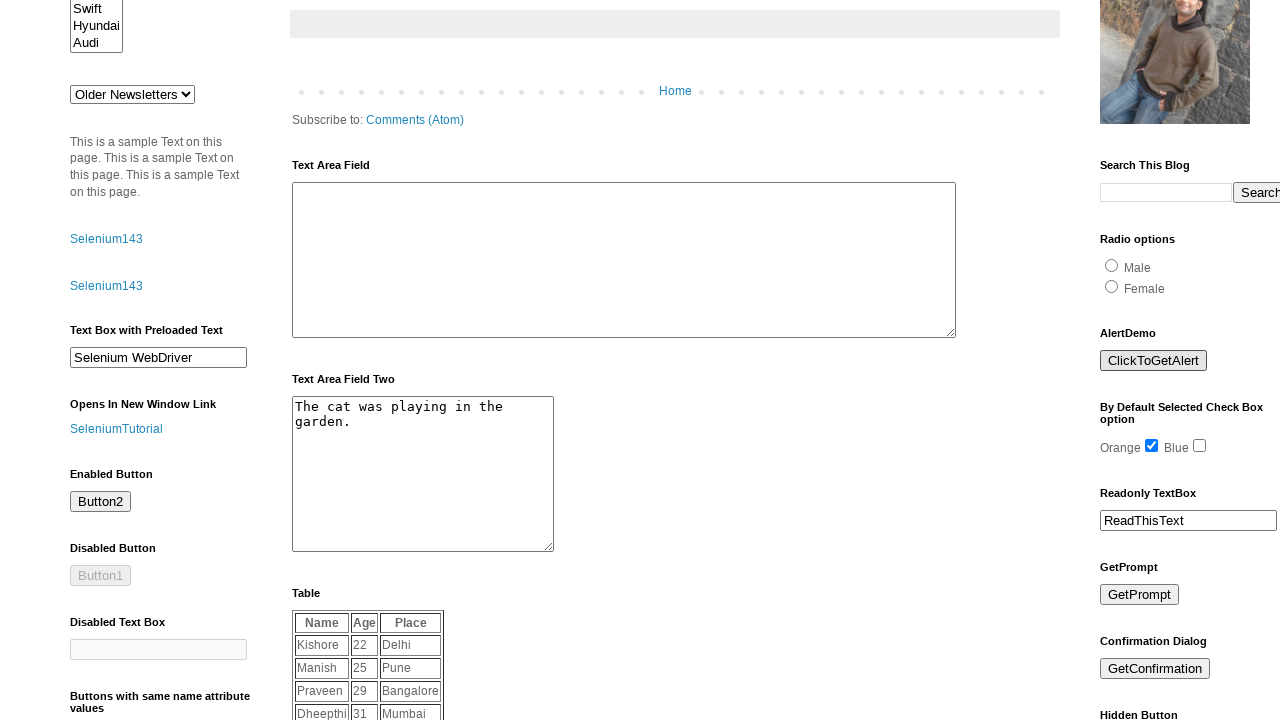